Tests that internal routing works correctly by clicking on a learn link and verifying the URL updates to include the correct path.

Starting URL: https://wabbazzar.github.io/quizly

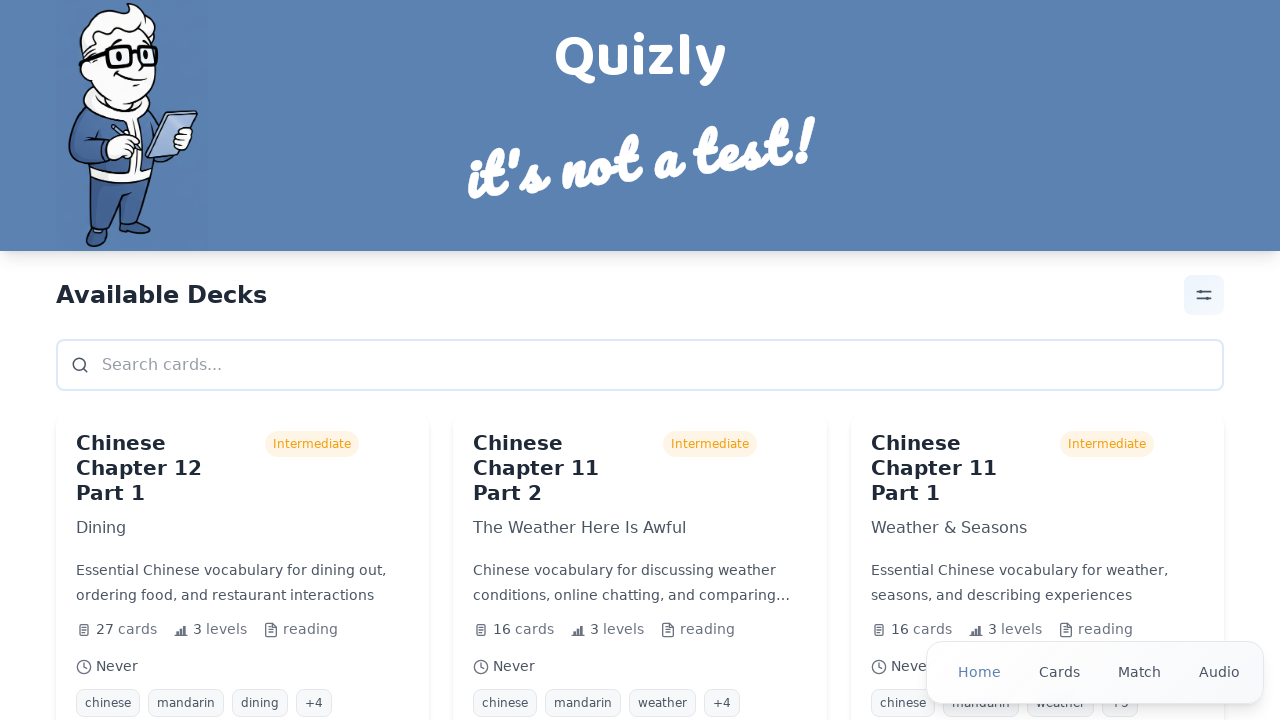

Waited for page to load with networkidle state
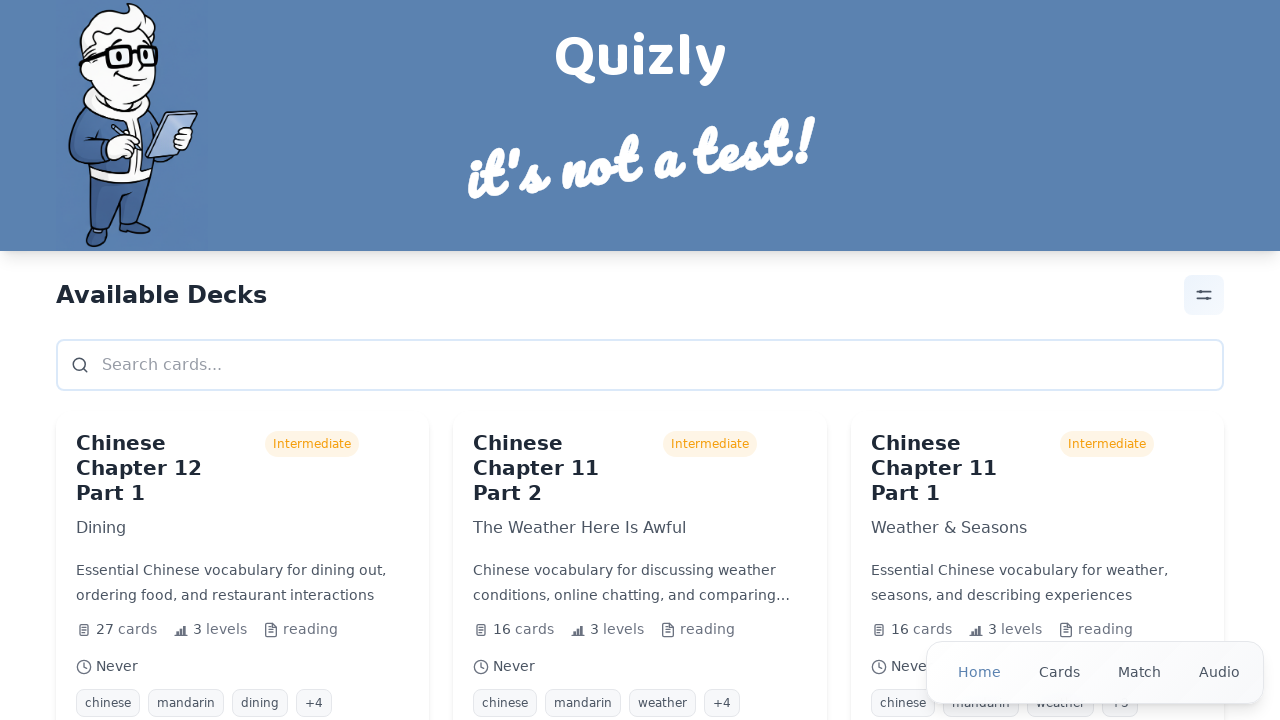

Located the learn link element
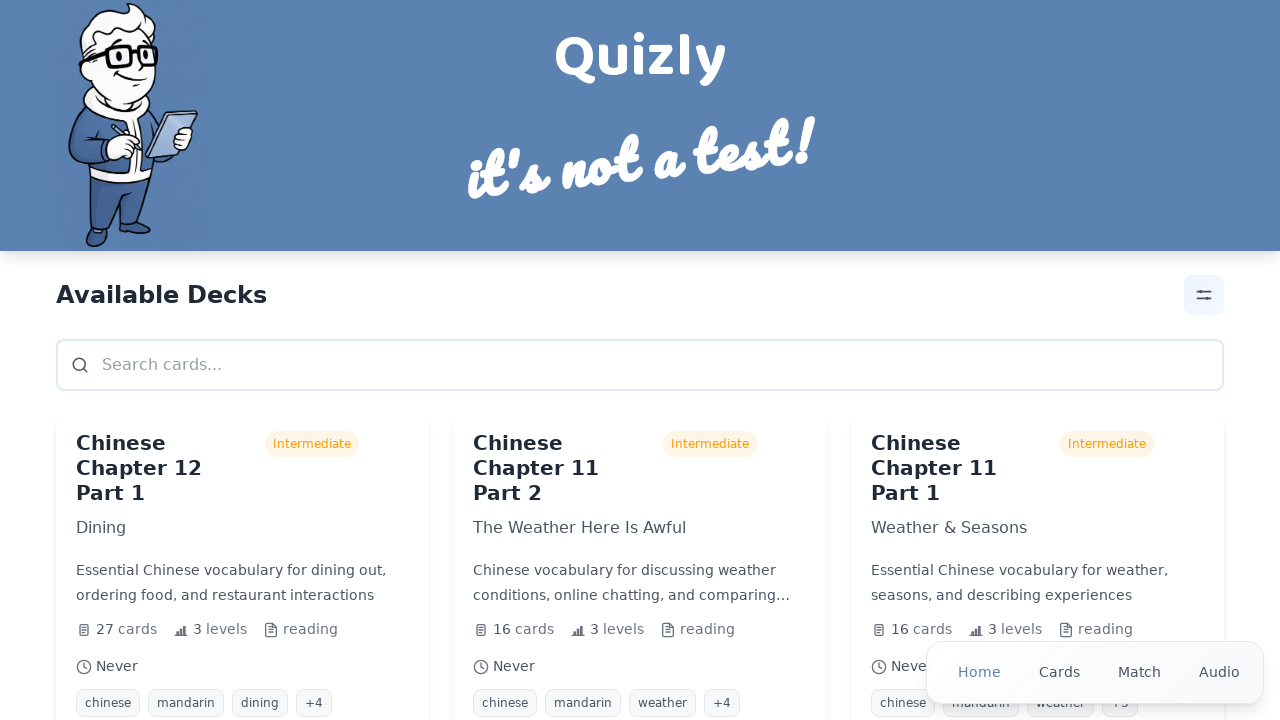

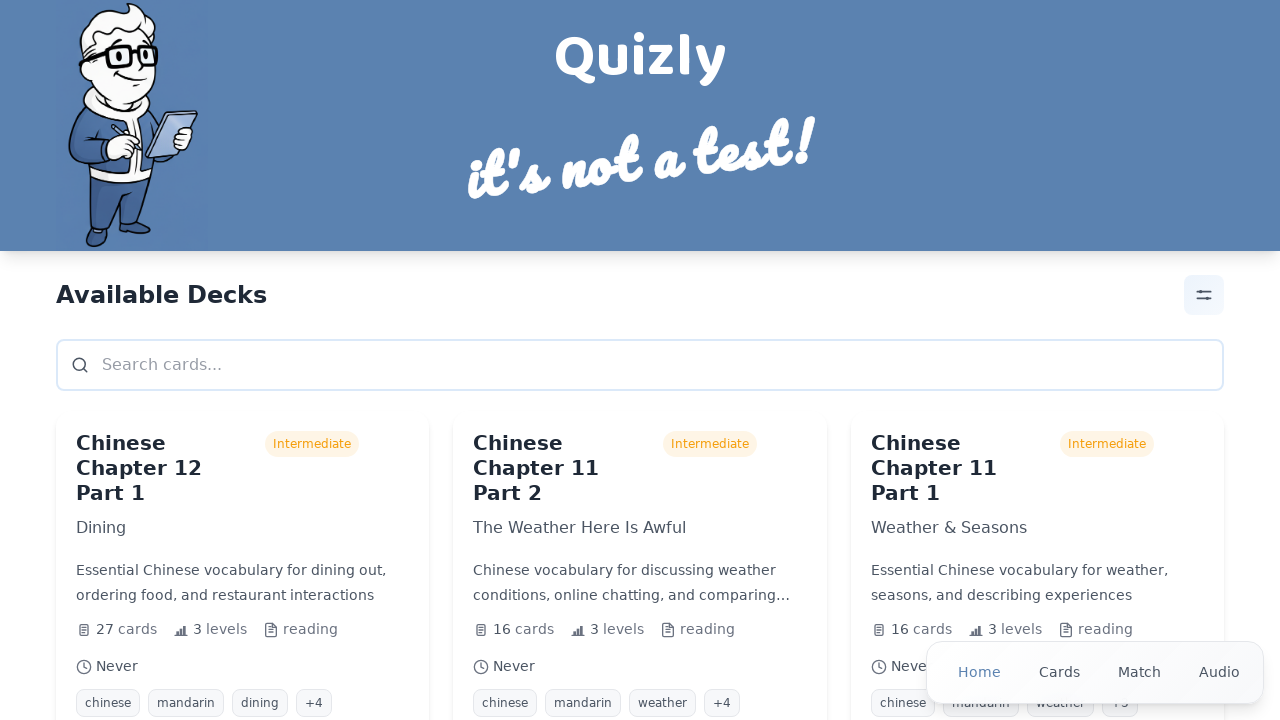